Tests dropdown passenger selection functionality by opening a passenger info dropdown, incrementing the adult count 4 times, incrementing the child count 4 times, and then closing the dropdown.

Starting URL: https://rahulshettyacademy.com/dropdownsPractise/

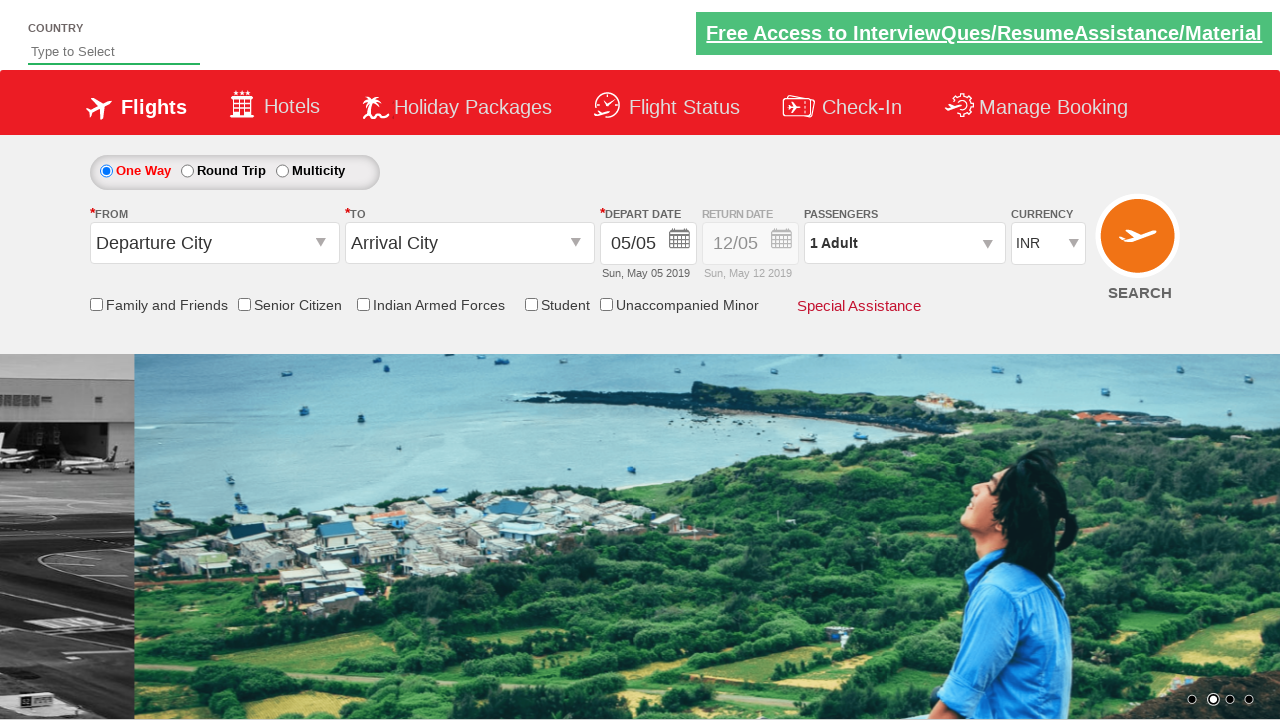

Opened passenger info dropdown at (904, 243) on xpath=//div[@class='paxinfo']
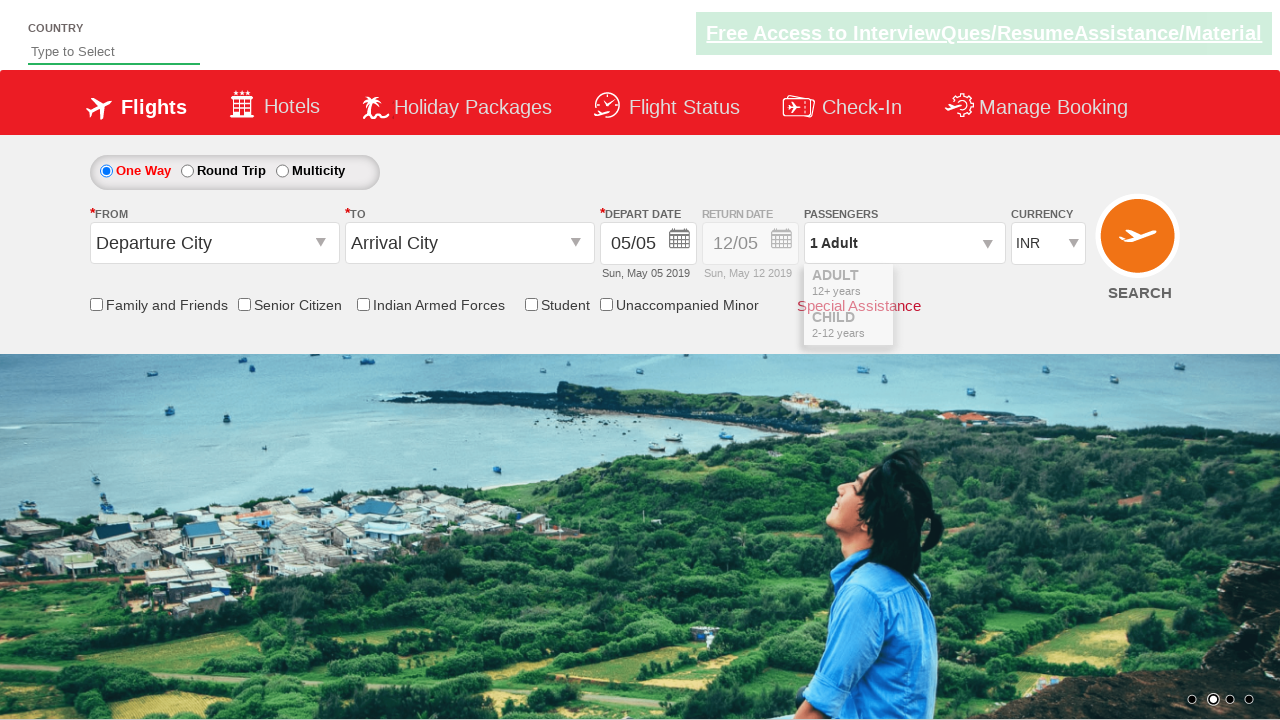

Incremented adult count (iteration 1) at (982, 288) on xpath=//span[@id='hrefIncAdt']
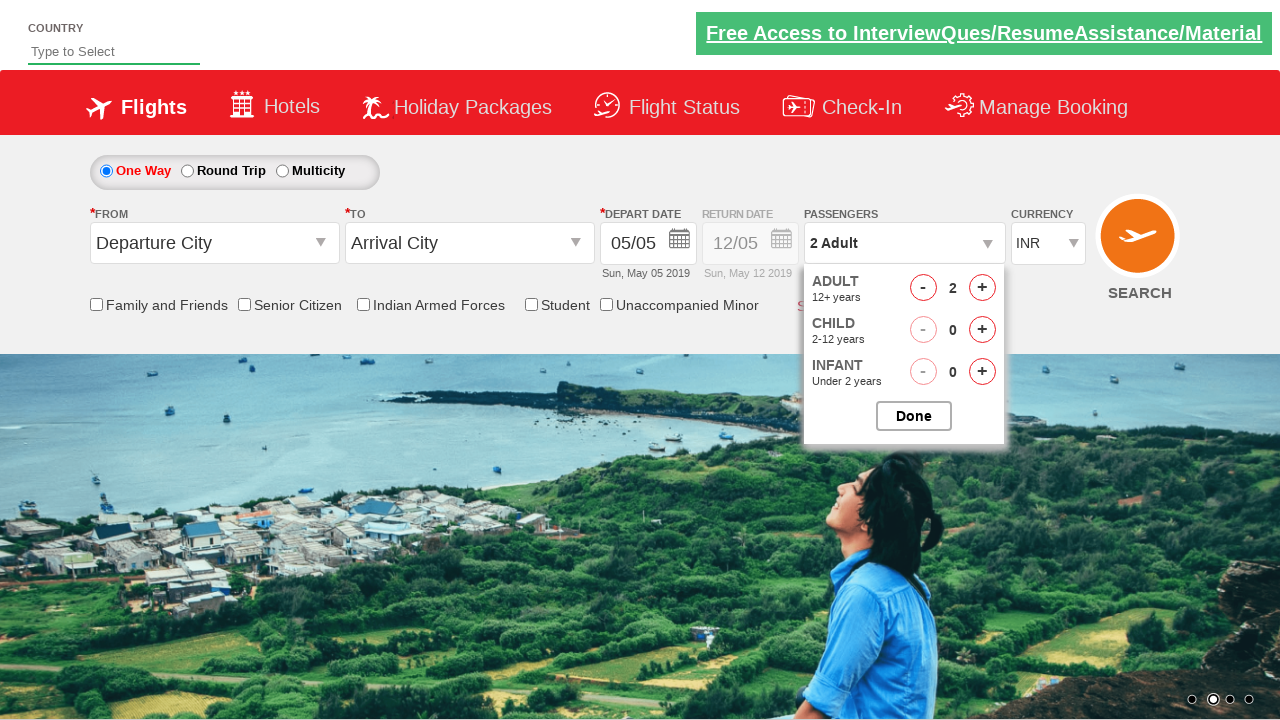

Incremented adult count (iteration 2) at (982, 288) on xpath=//span[@id='hrefIncAdt']
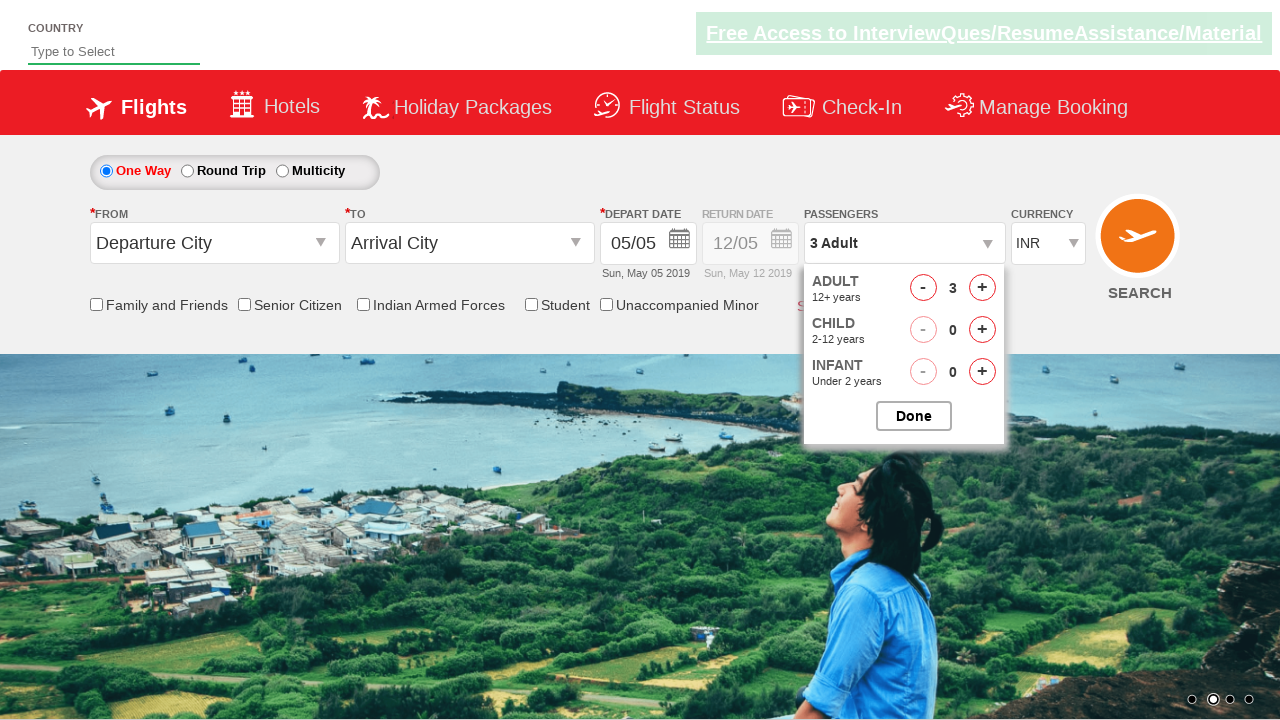

Incremented adult count (iteration 3) at (982, 288) on xpath=//span[@id='hrefIncAdt']
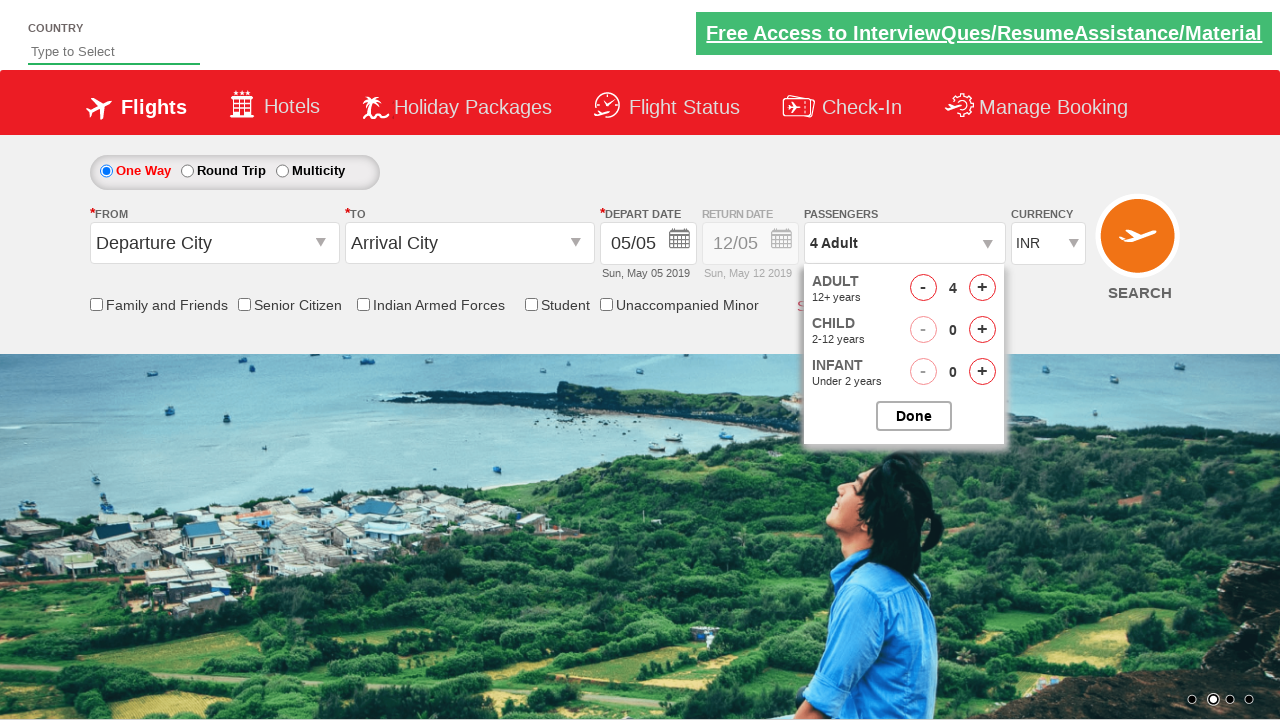

Incremented adult count (iteration 4) at (982, 288) on xpath=//span[@id='hrefIncAdt']
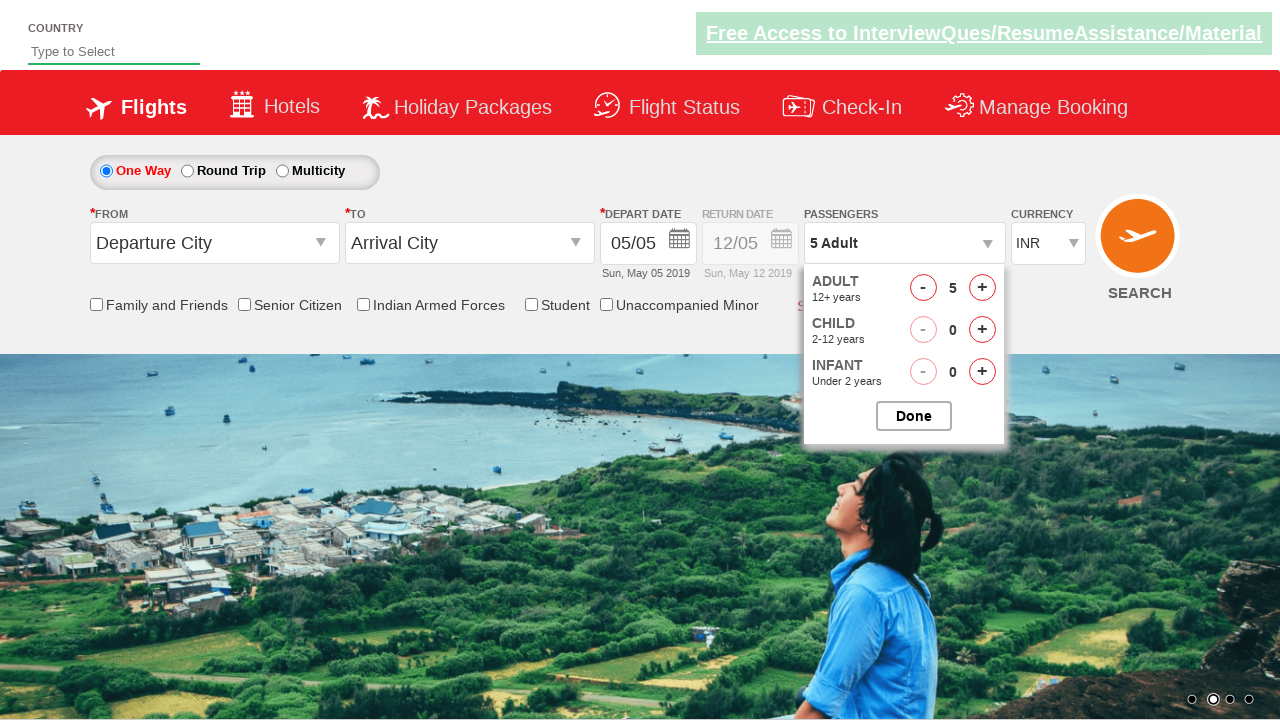

Incremented child count (iteration 1) at (982, 330) on #hrefIncChd
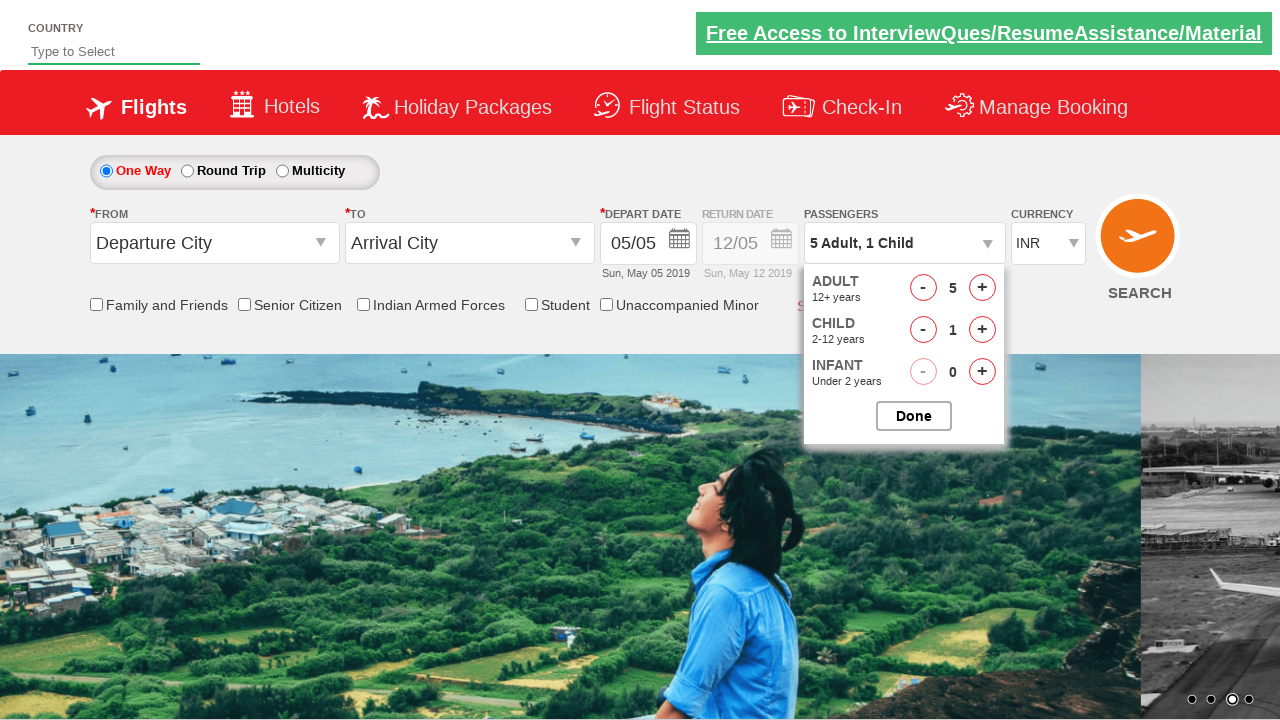

Incremented child count (iteration 2) at (982, 330) on #hrefIncChd
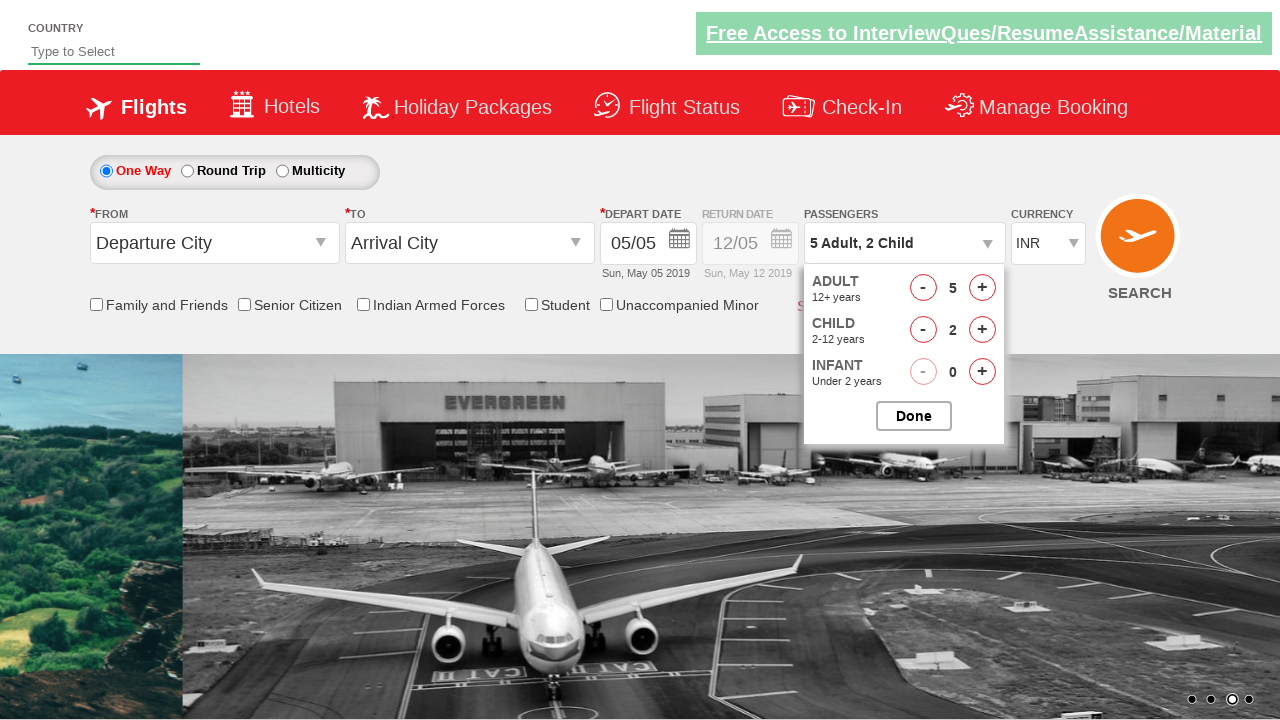

Incremented child count (iteration 3) at (982, 330) on #hrefIncChd
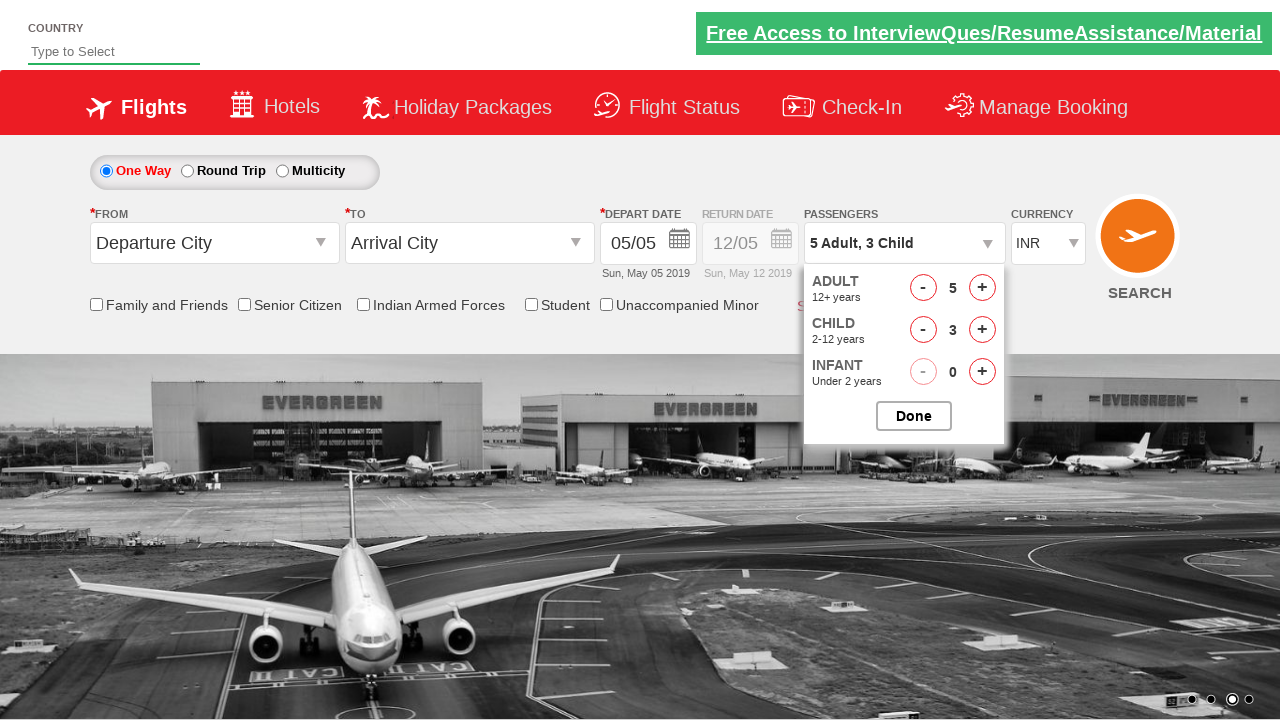

Incremented child count (iteration 4) at (982, 330) on #hrefIncChd
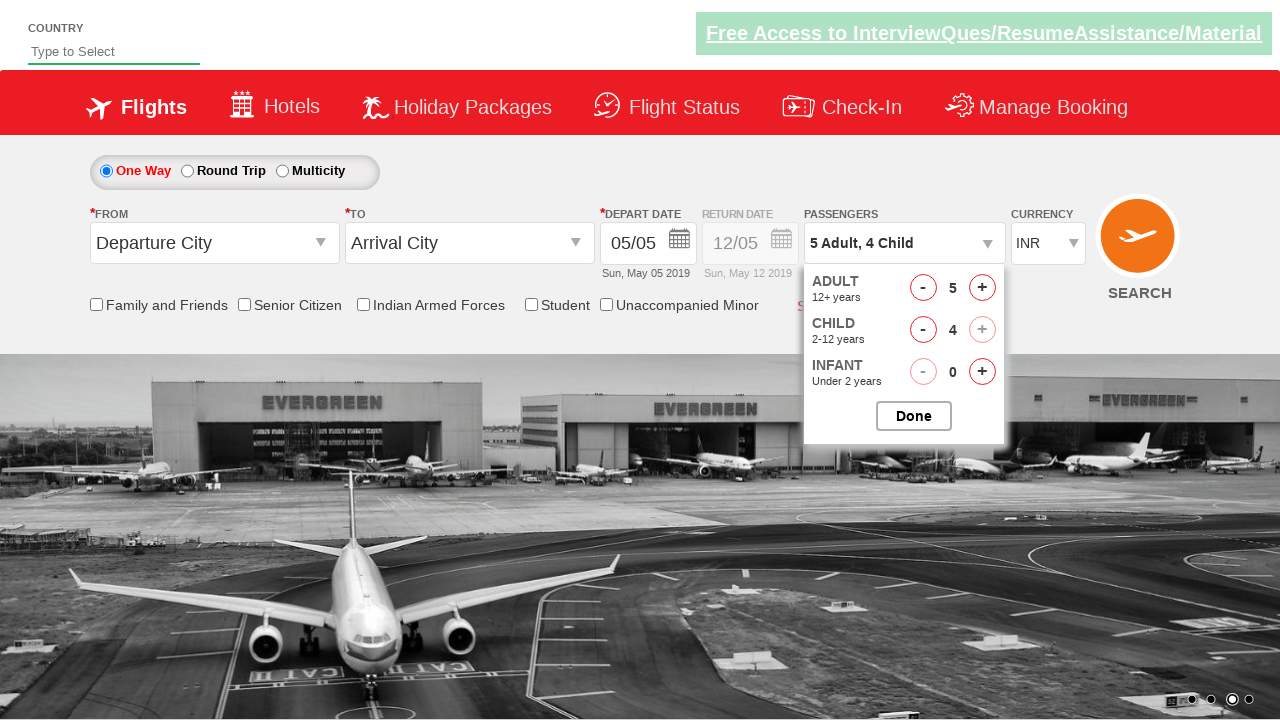

Closed passenger info dropdown at (914, 416) on #btnclosepaxoption
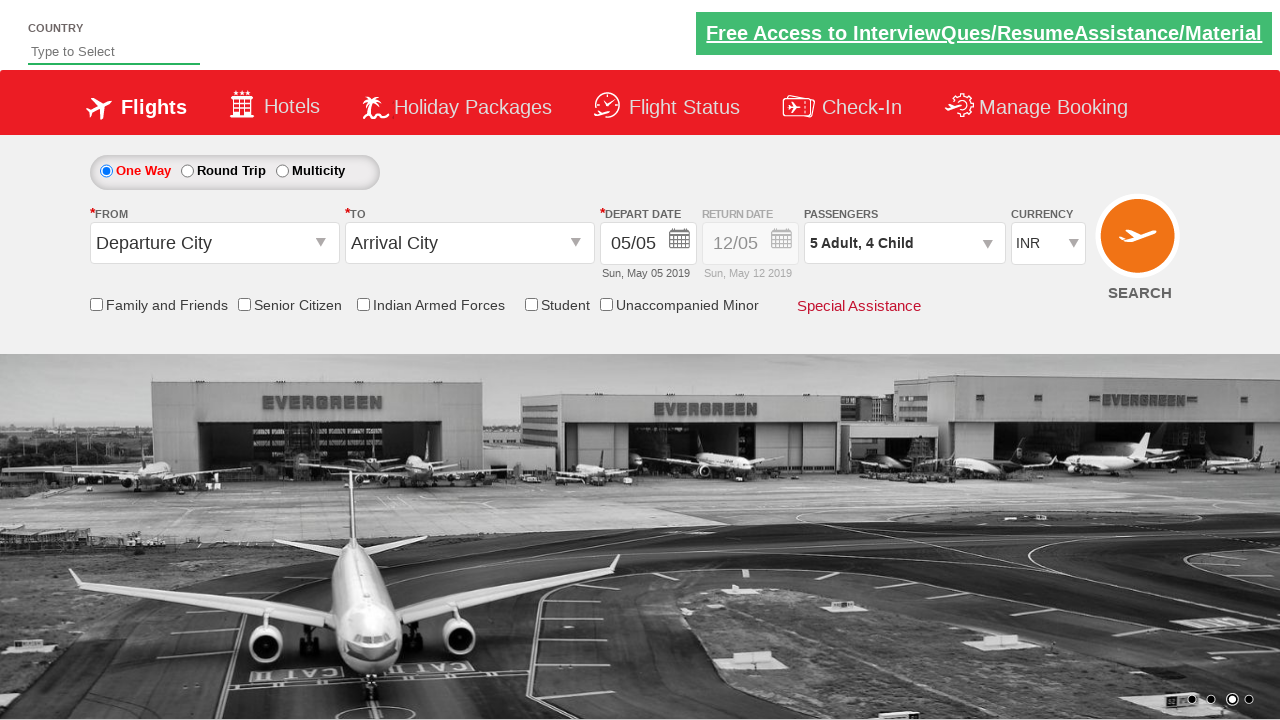

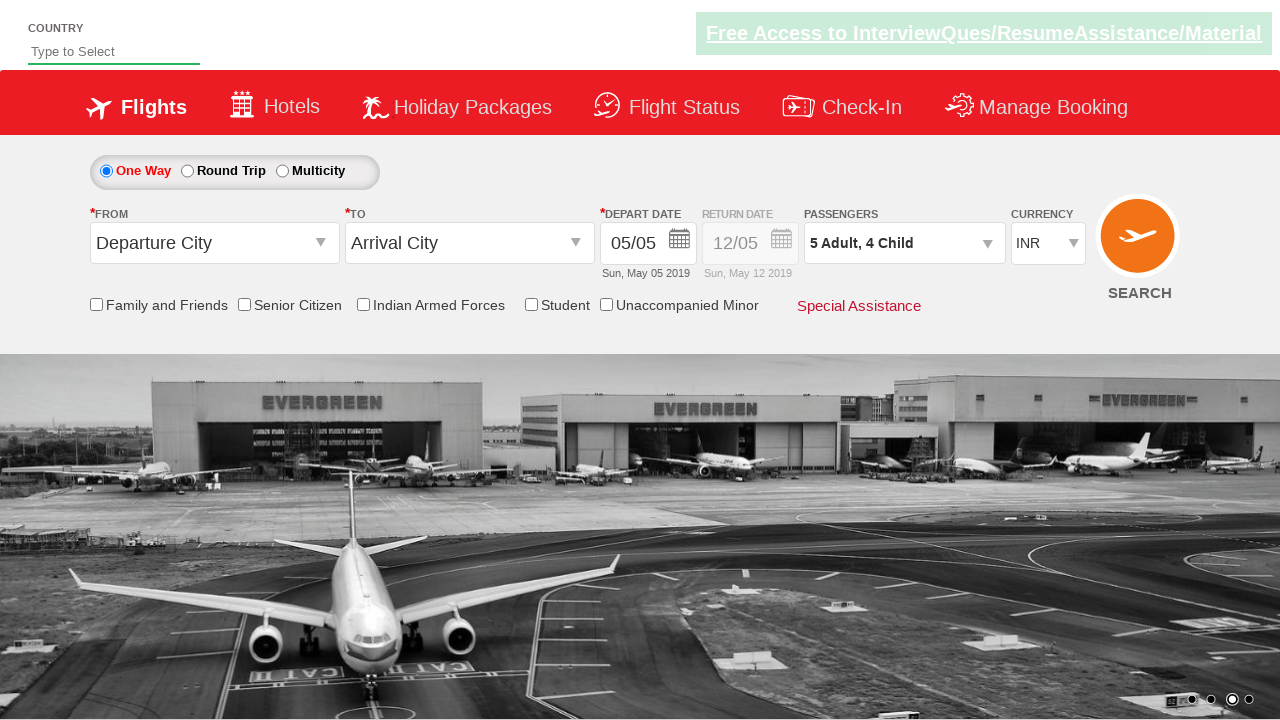